Tests the percentage calculator by finding 10% of 10 and verifying the result equals 1

Starting URL: https://ru.onlinemschool.com/

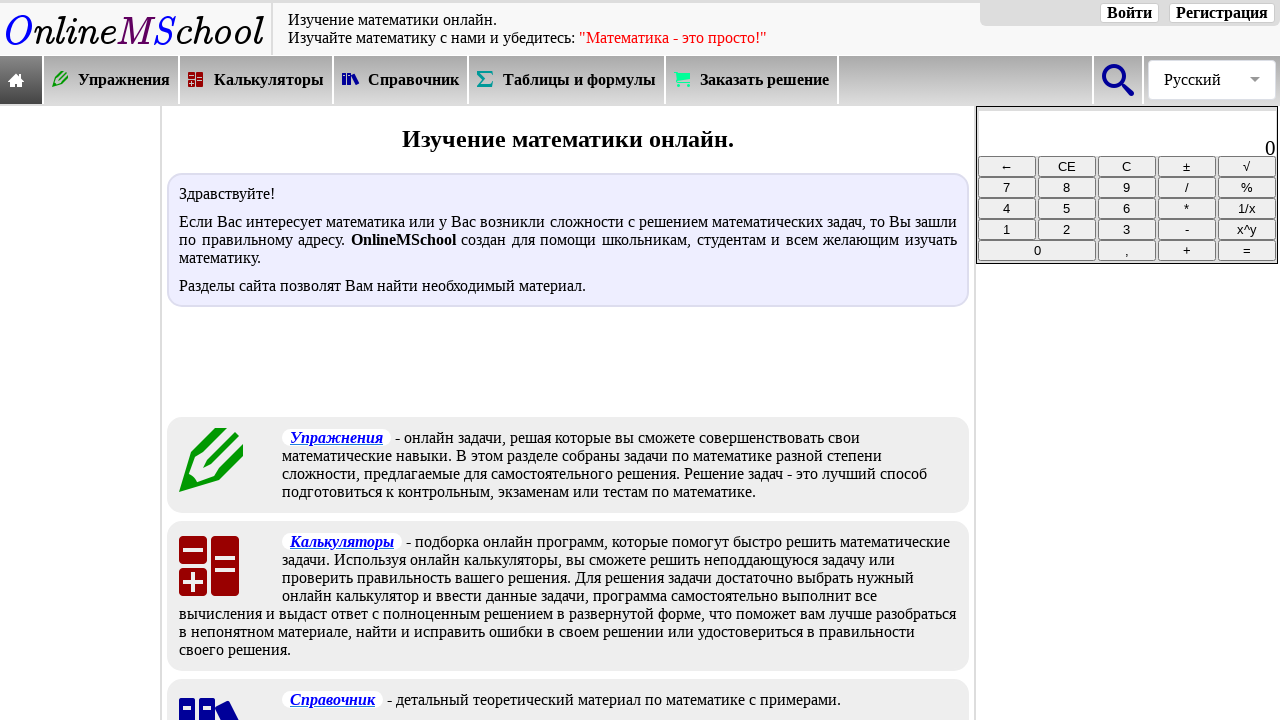

Waited for calculators menu selector to load
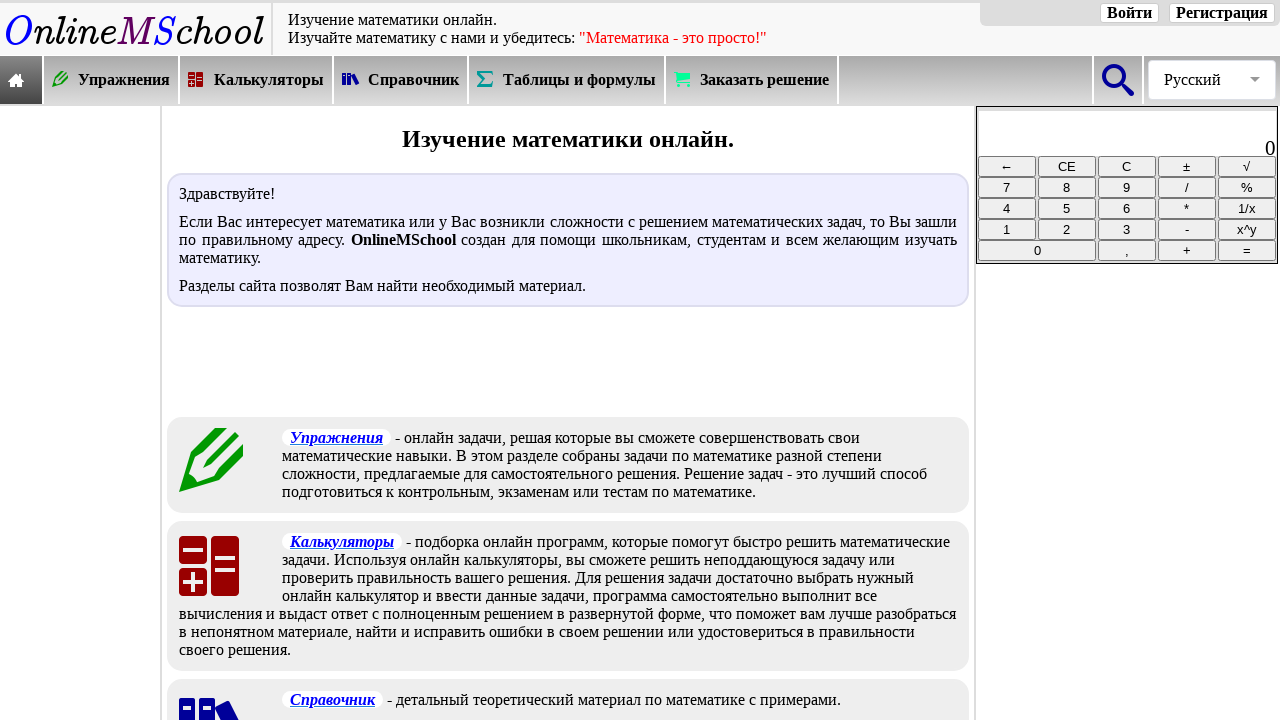

Clicked on calculators menu at (269, 80) on xpath=//*[@id="oms_body1"]/header/nav/div[2]/div[3]/a/div/div[2]
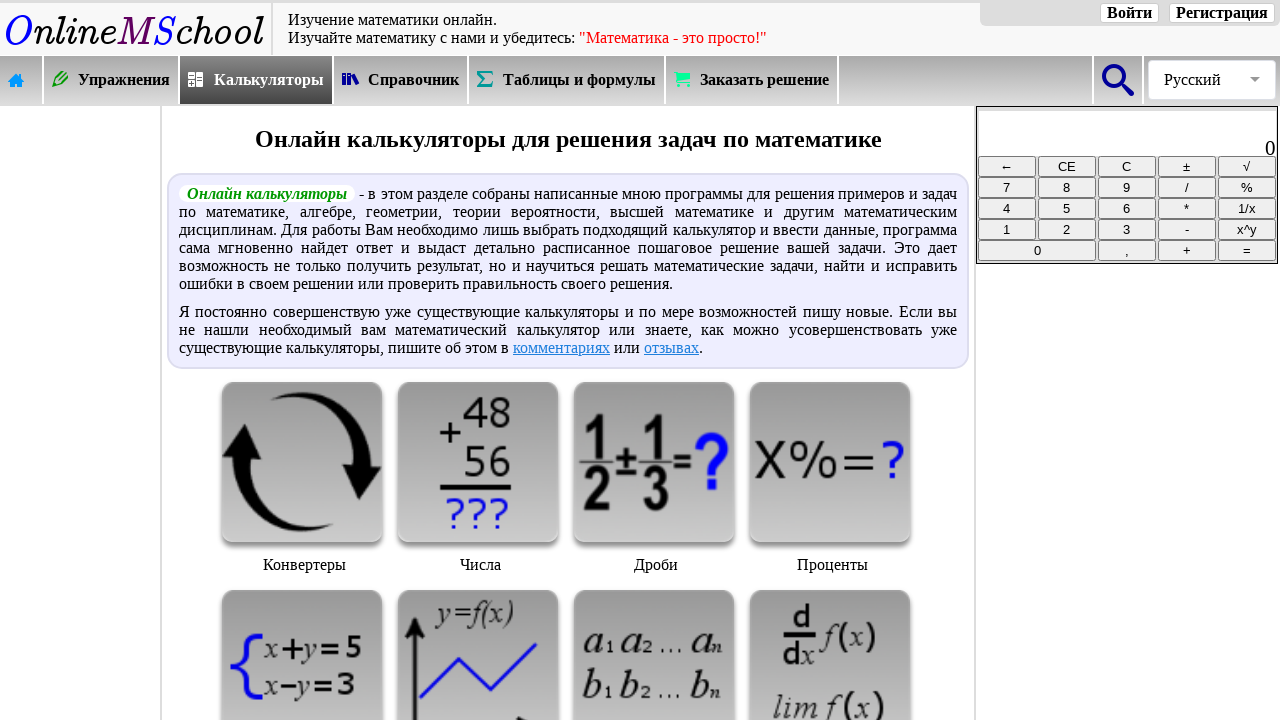

Waited for percentage calculator category selector to load
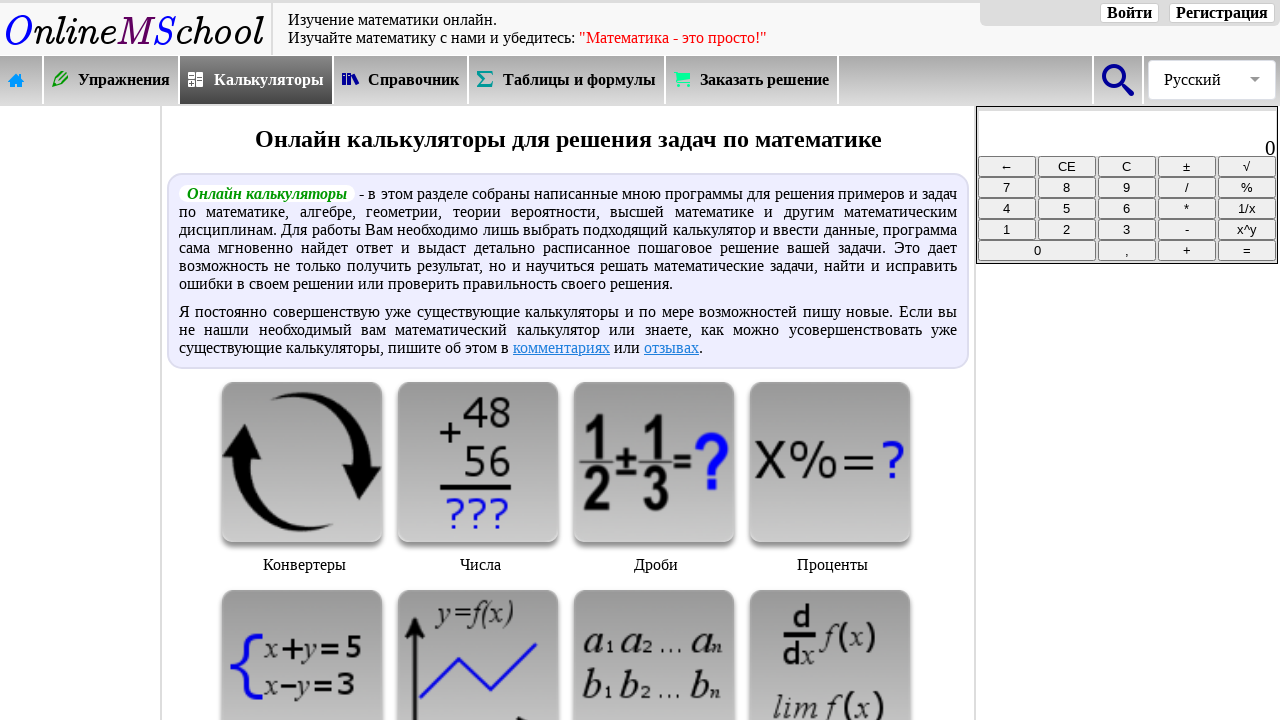

Clicked on percentage calculator category at (830, 462) on xpath=//*[@id="oms_center_block"]/div[3]/div[4]/img
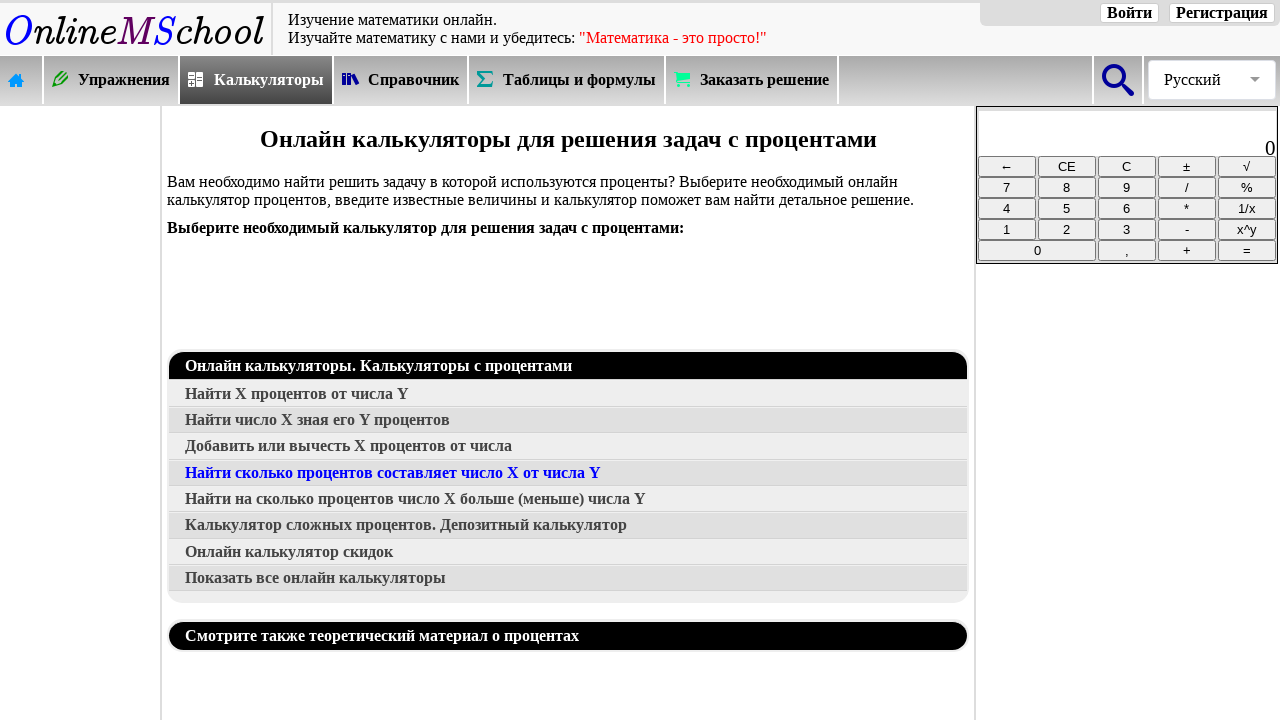

Waited for specific percentage calculator option selector to load
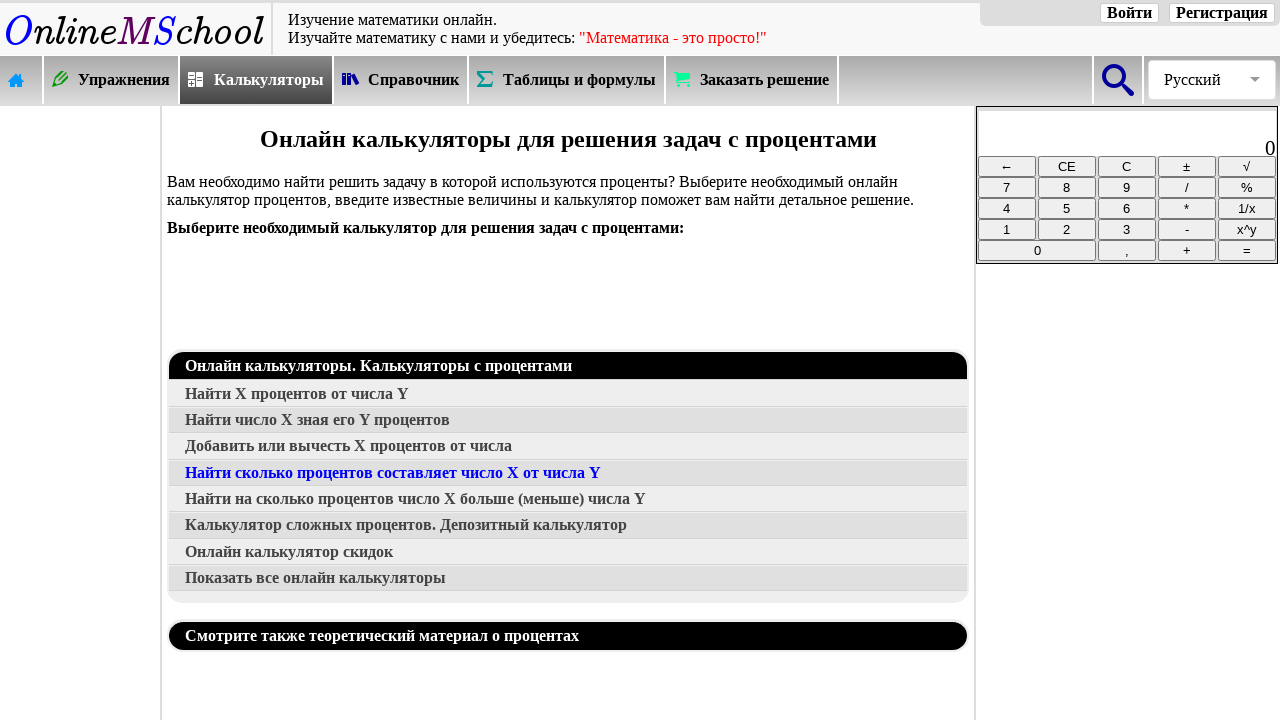

Clicked on specific percentage calculator option at (568, 394) on xpath=//*[@id="oms_center_block"]/div[3]/a[2]
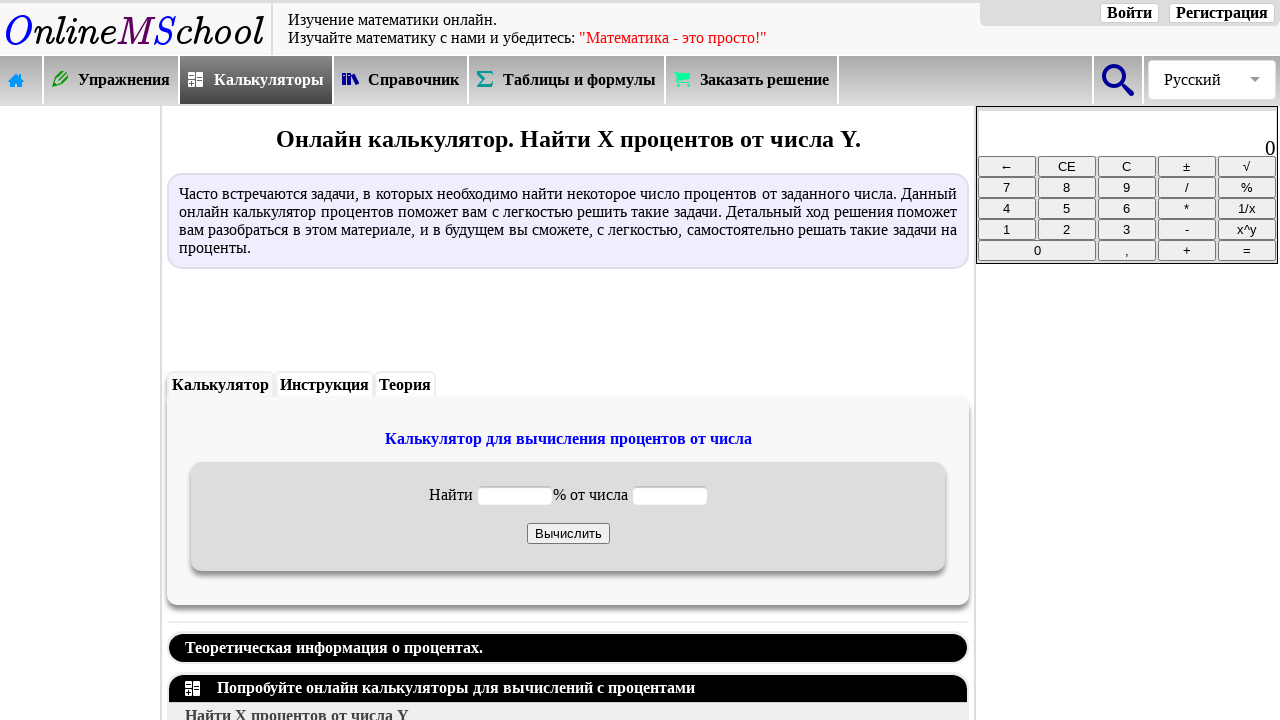

Waited for first input field (percentage) to load
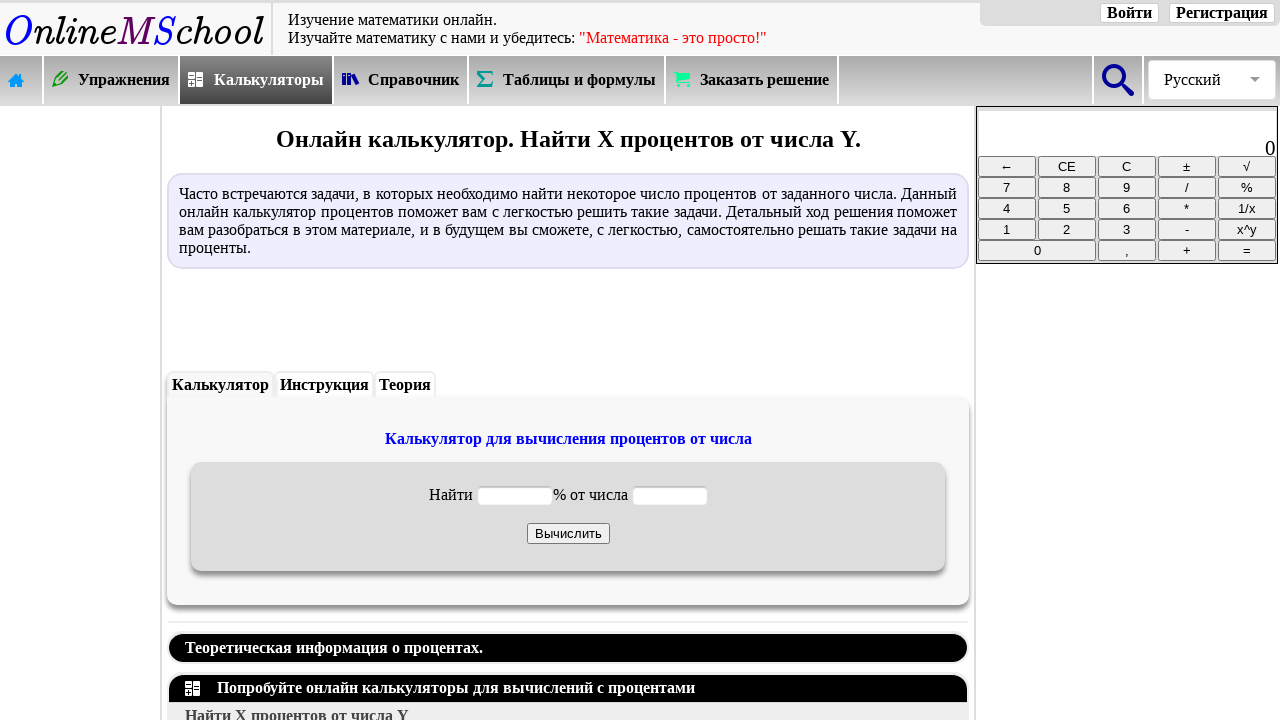

Entered 10 in percentage field on #oms_c1
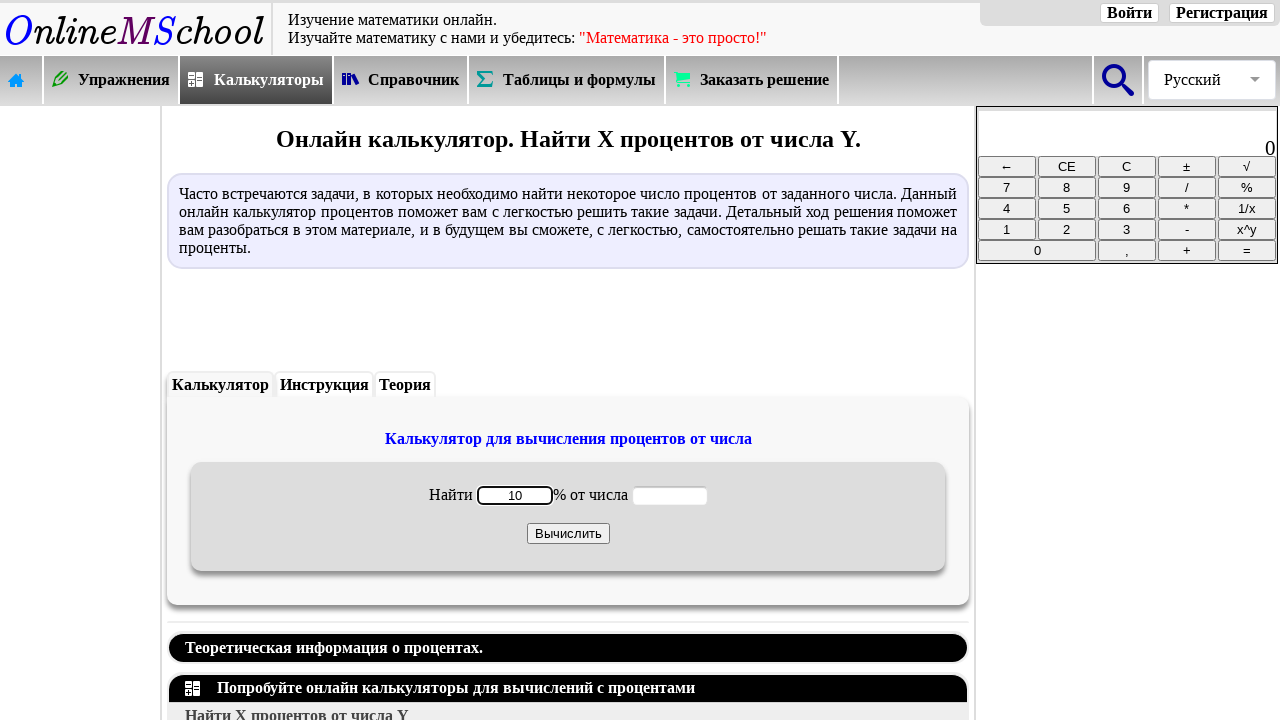

Waited for second input field (number) to load
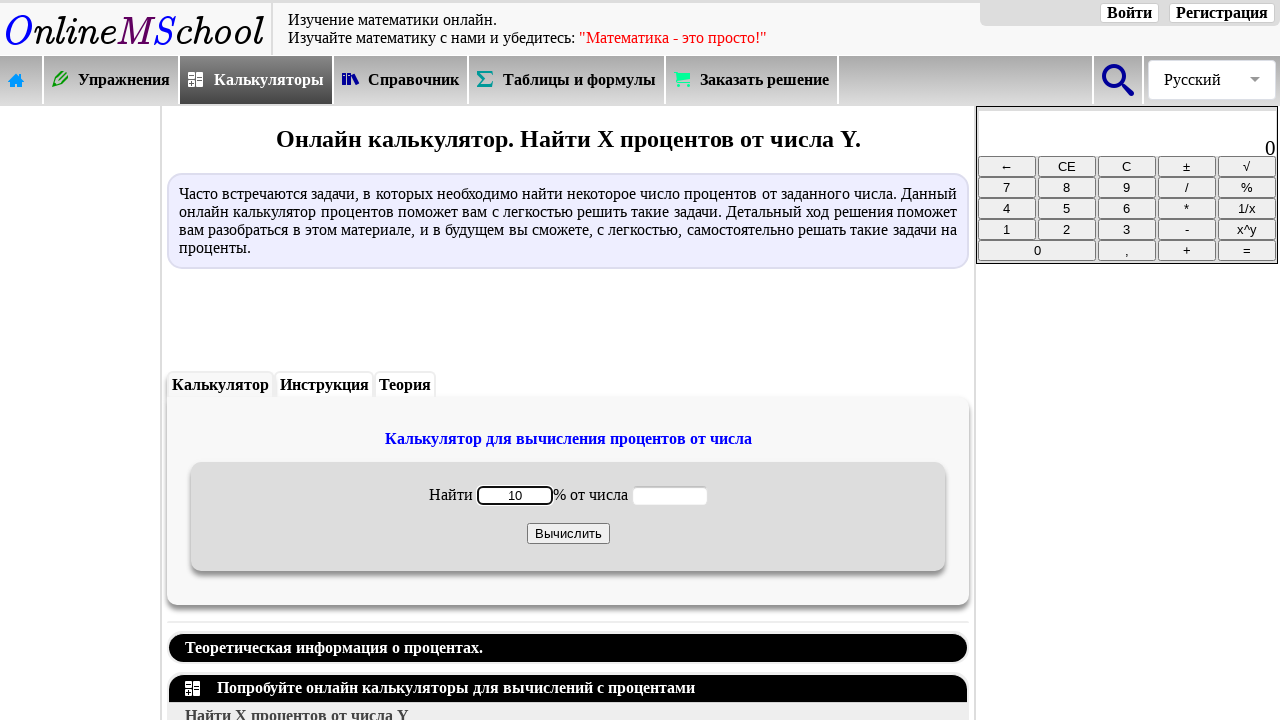

Entered 10 in number field on #oms_c2
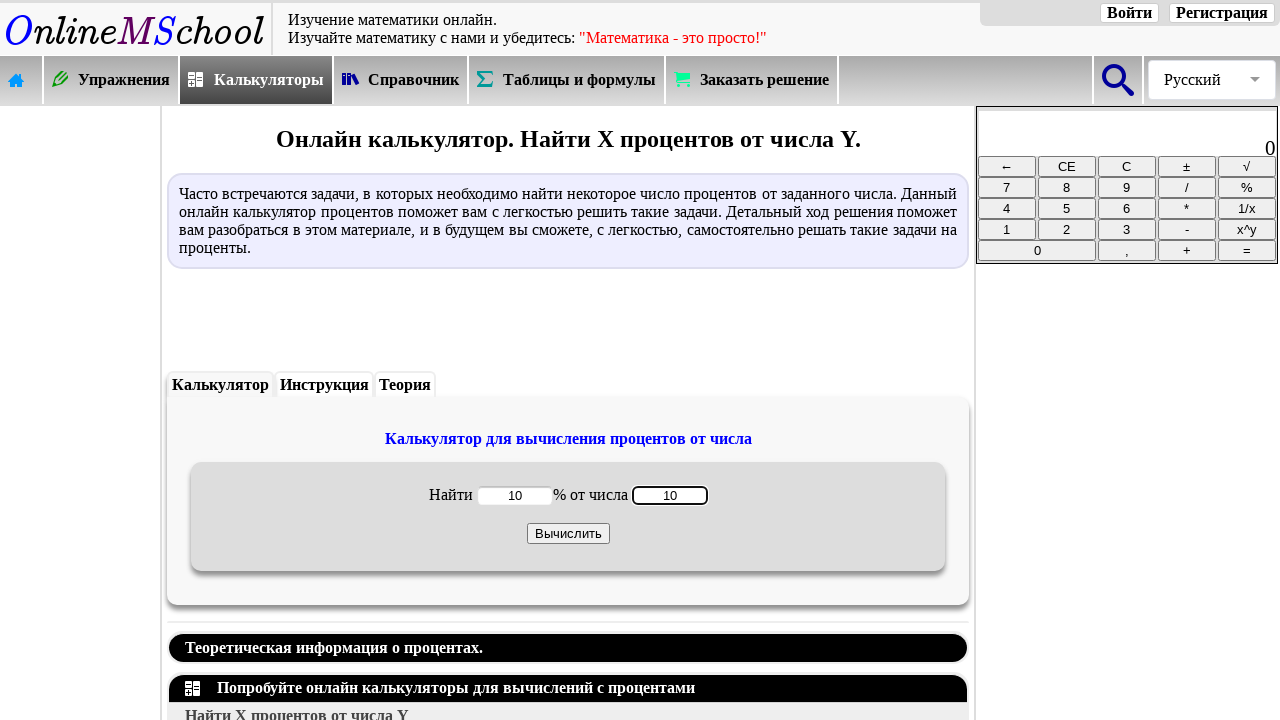

Waited for calculate button to load
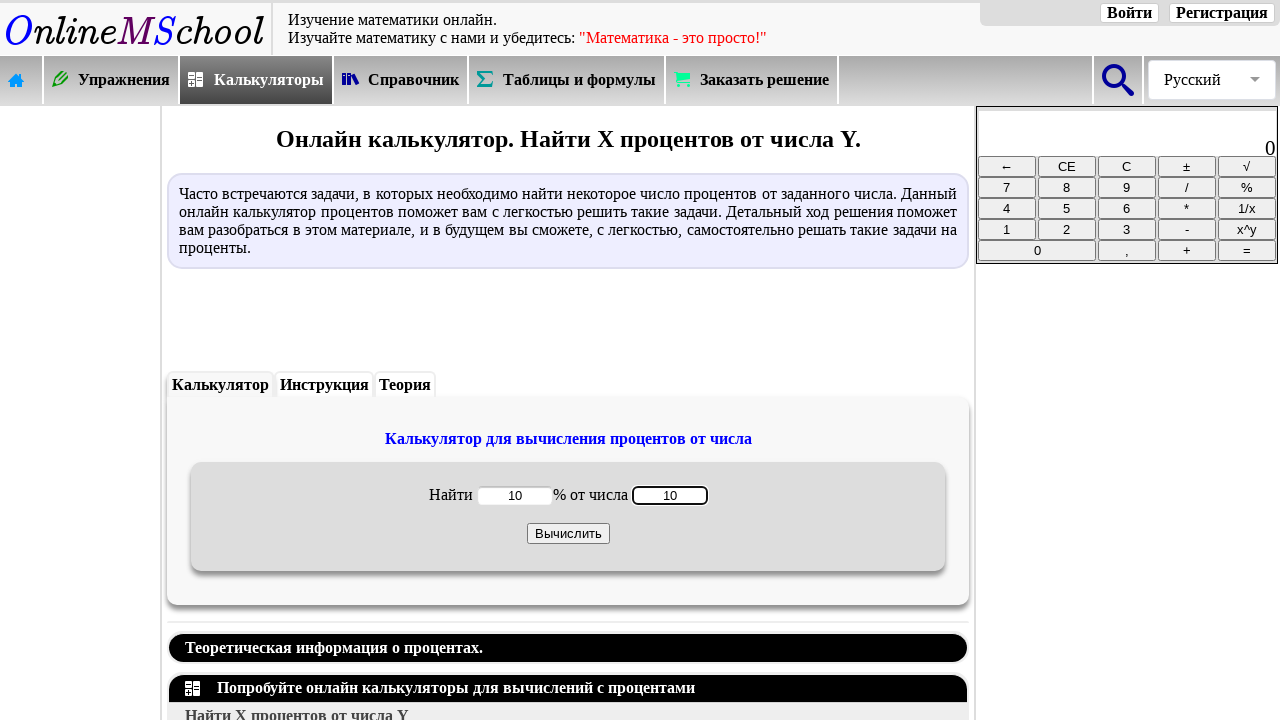

Clicked calculate button to compute 10% of 10 at (568, 533) on input[onclick="percent1('oms_c')"]
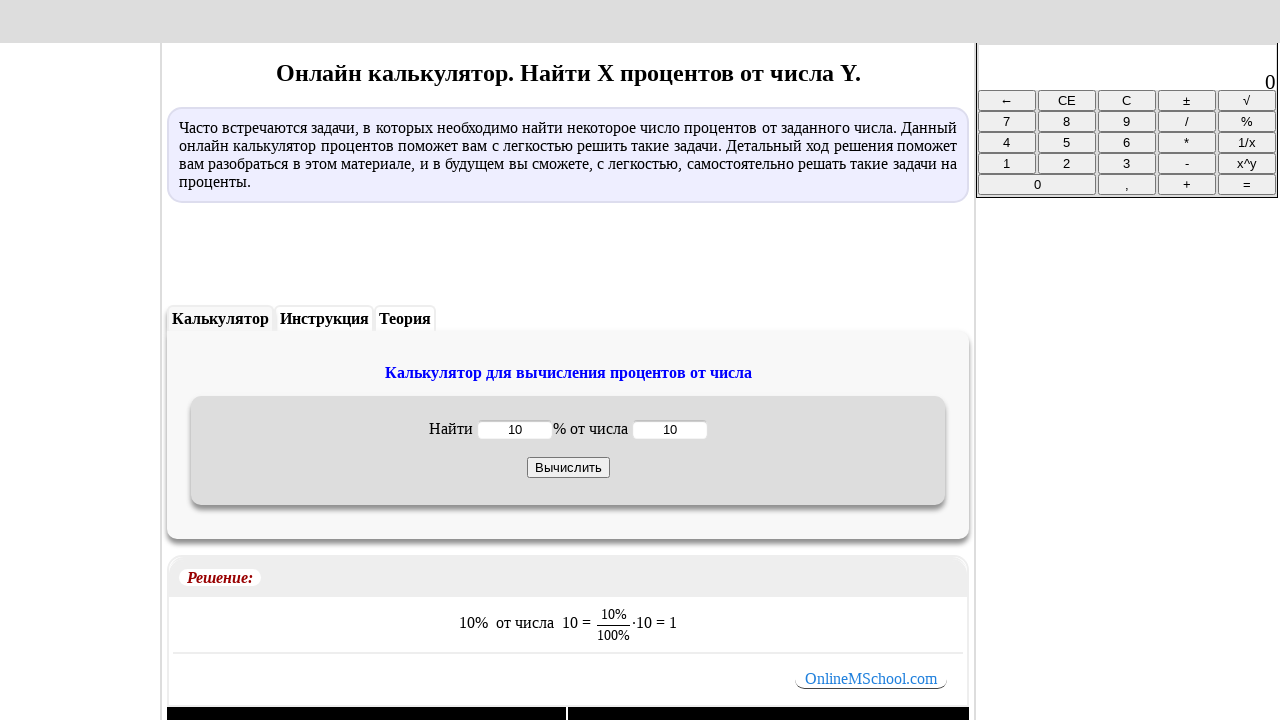

Waited for calculation result to display
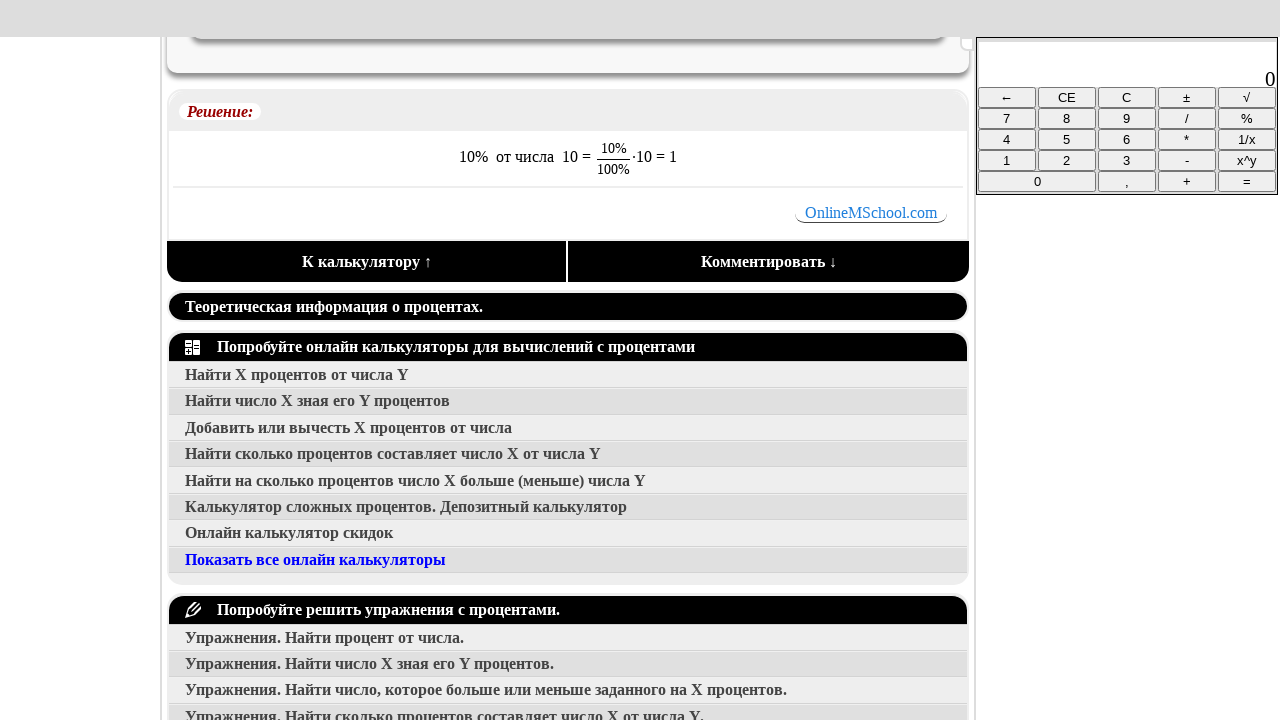

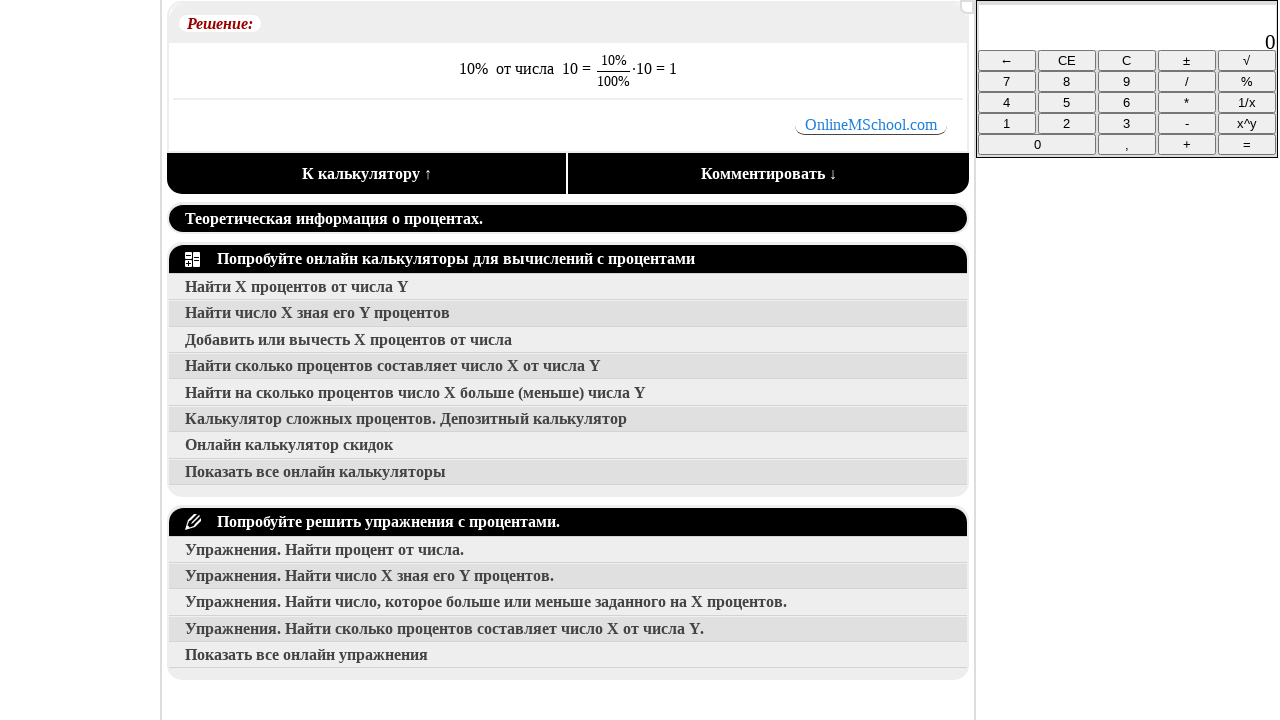